Tests nested iframe handling by navigating to a page with multiple iframes, switching between outer and inner frames, and entering text in an input field within the inner frame

Starting URL: https://demo.automationtesting.in/Frames.html

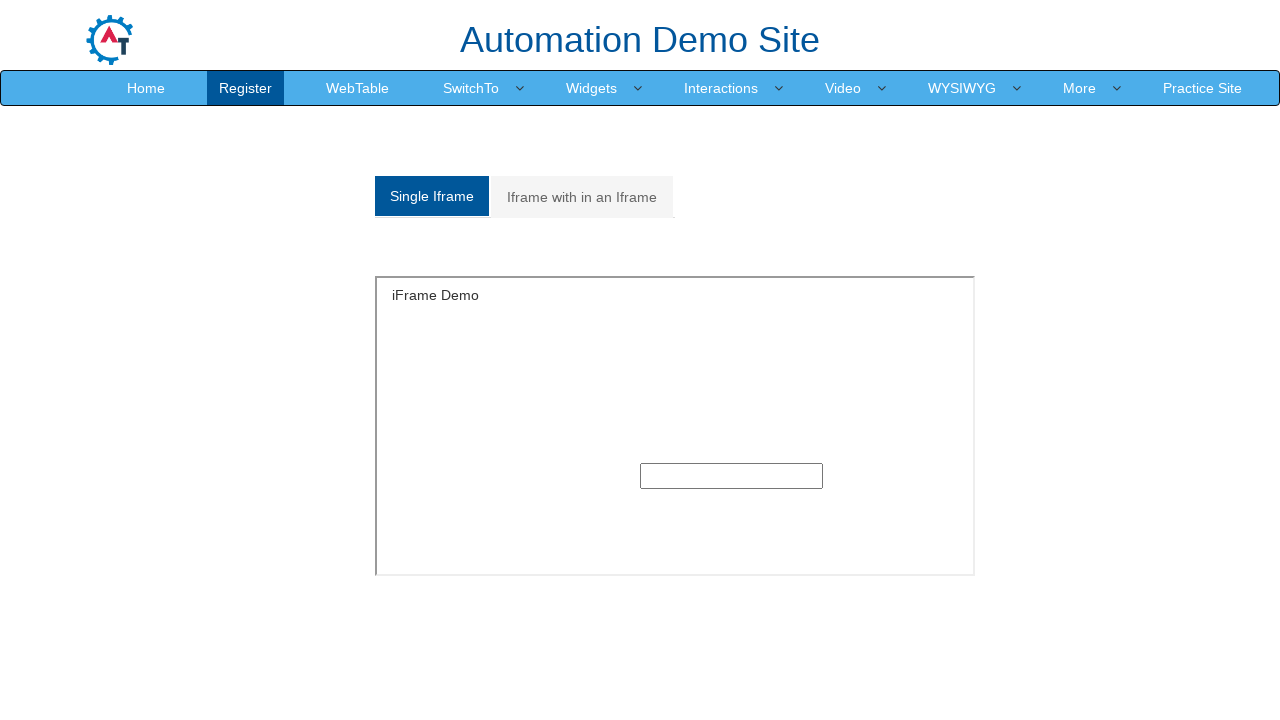

Clicked on 'Iframe with in an Iframe' tab at (582, 197) on xpath=//a[text()='Iframe with in an Iframe']
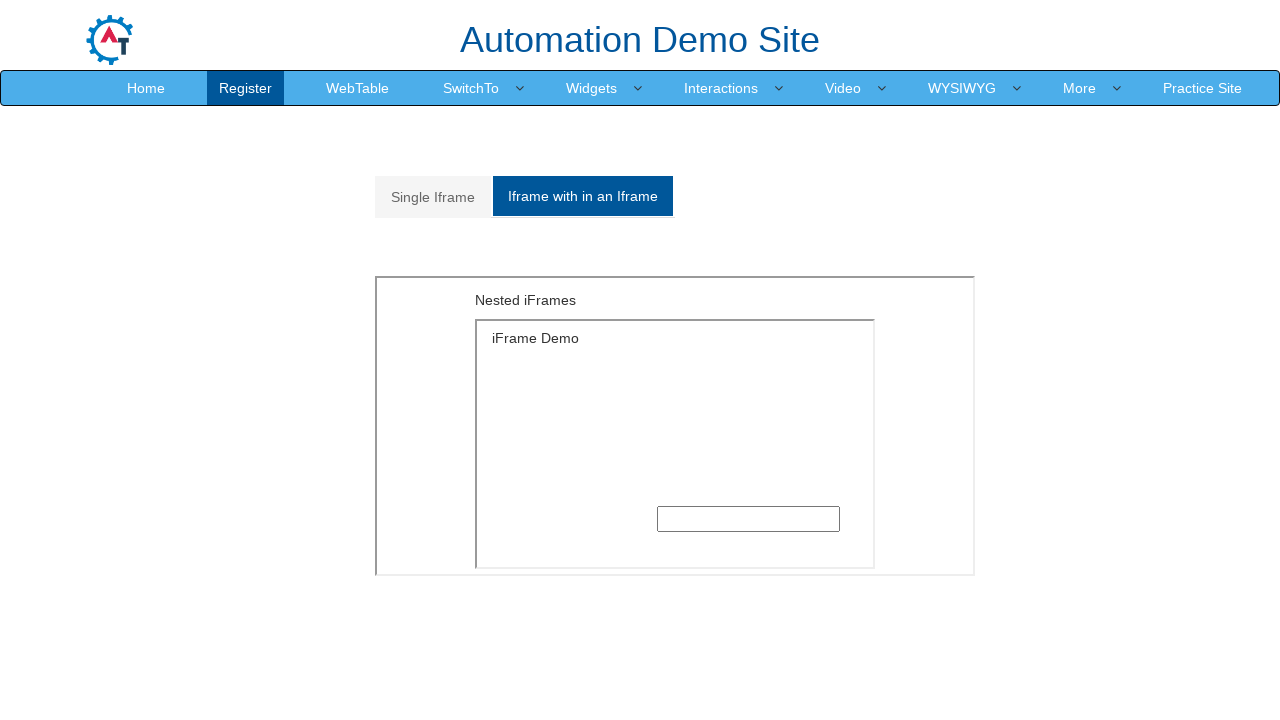

Located outer iframe with src='MultipleFrames.html'
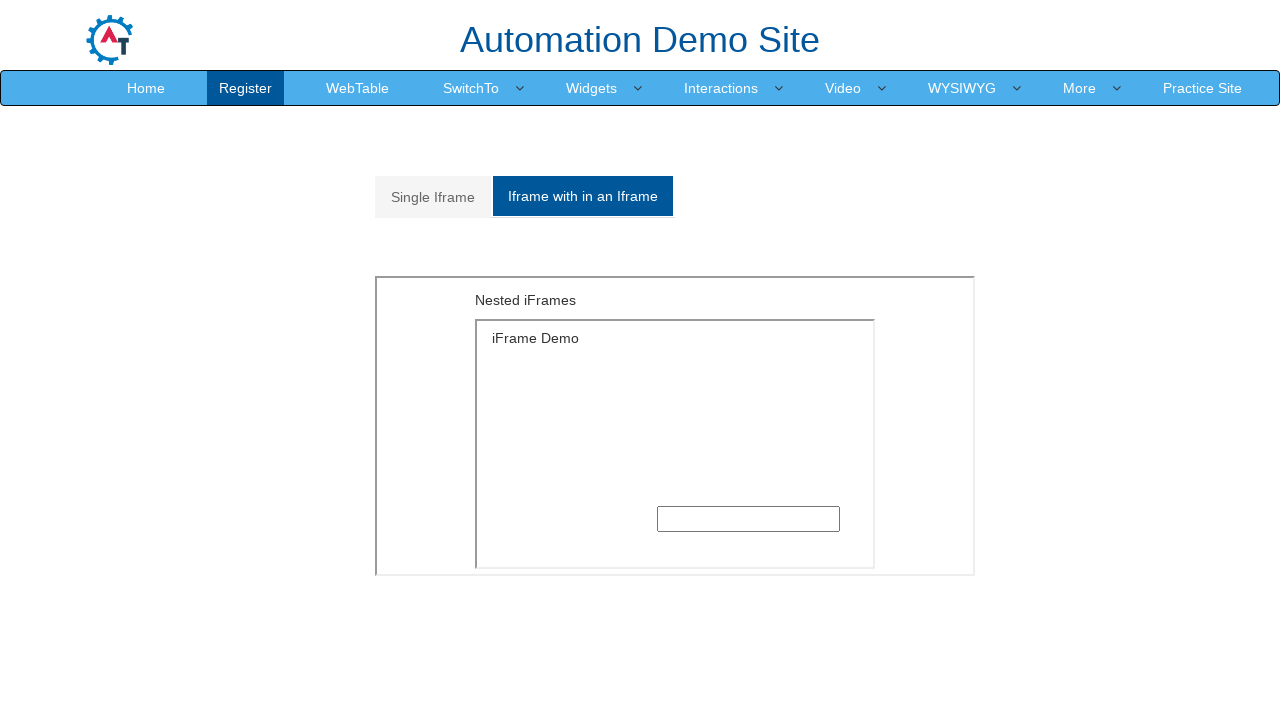

Located inner iframe with src='SingleFrame.html' within outer frame
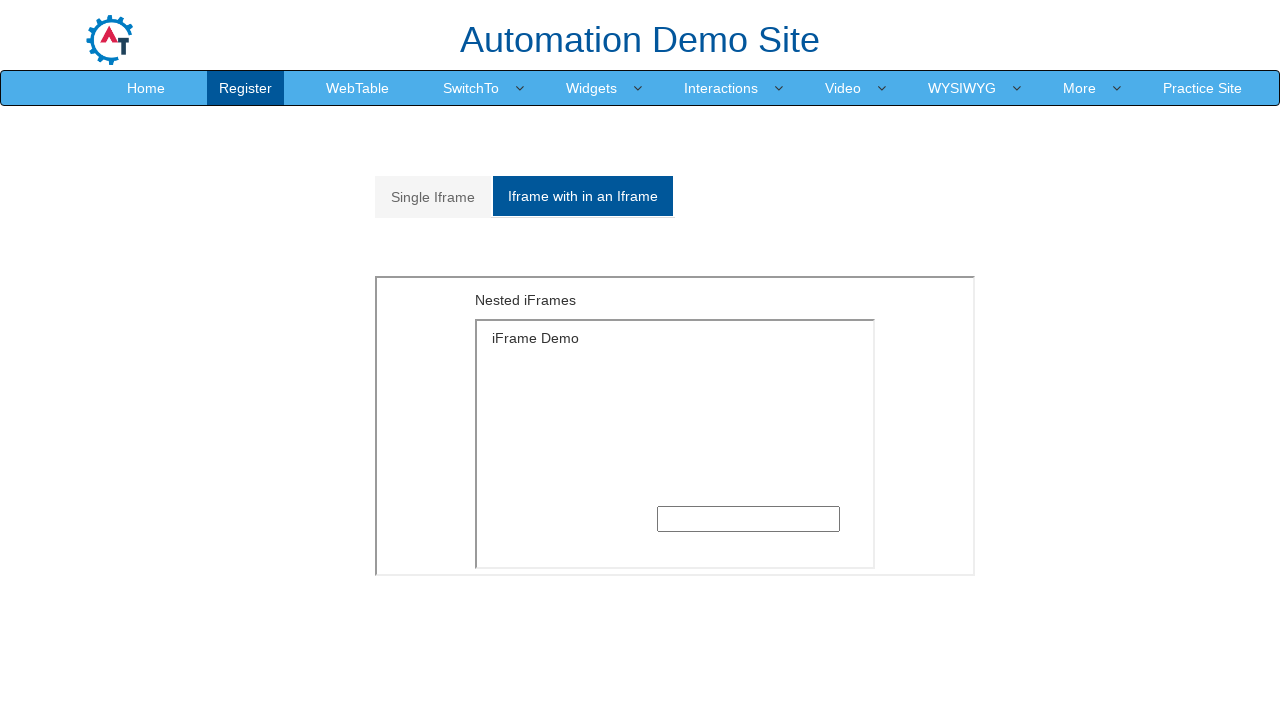

Filled text input field in inner iframe with 'Welcome' on xpath=//iframe[@src='MultipleFrames.html'] >> internal:control=enter-frame >> if
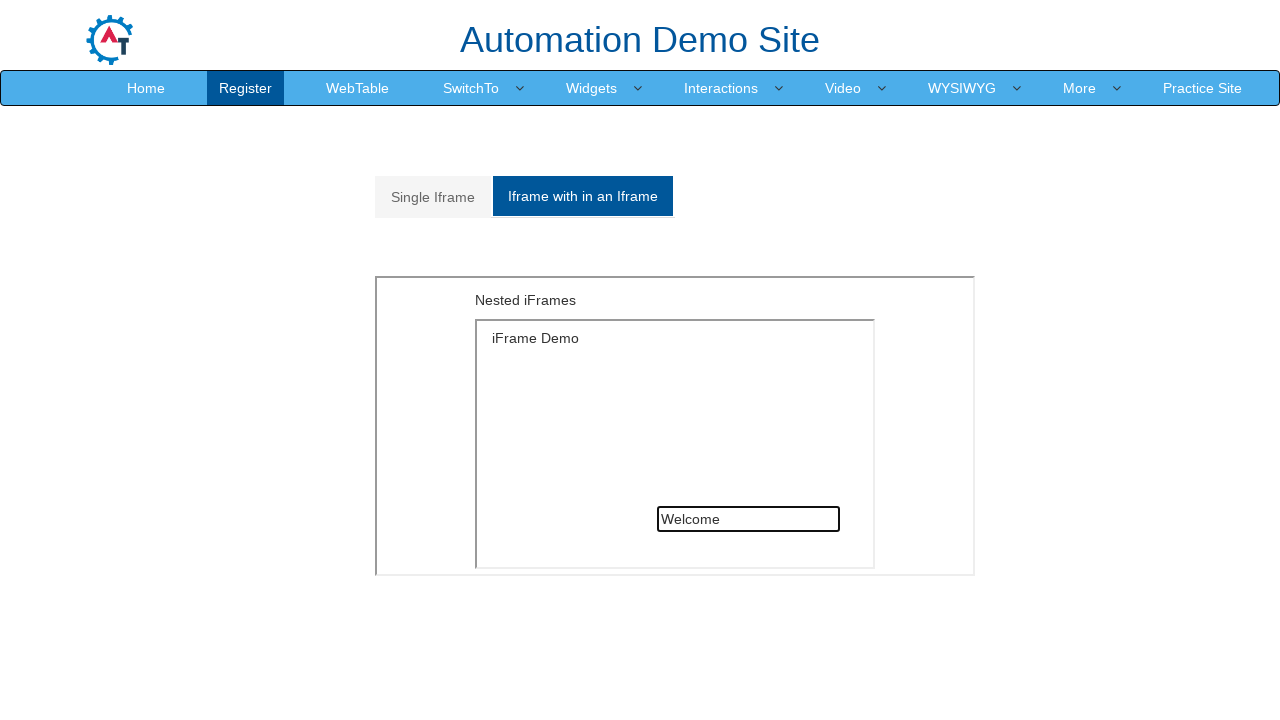

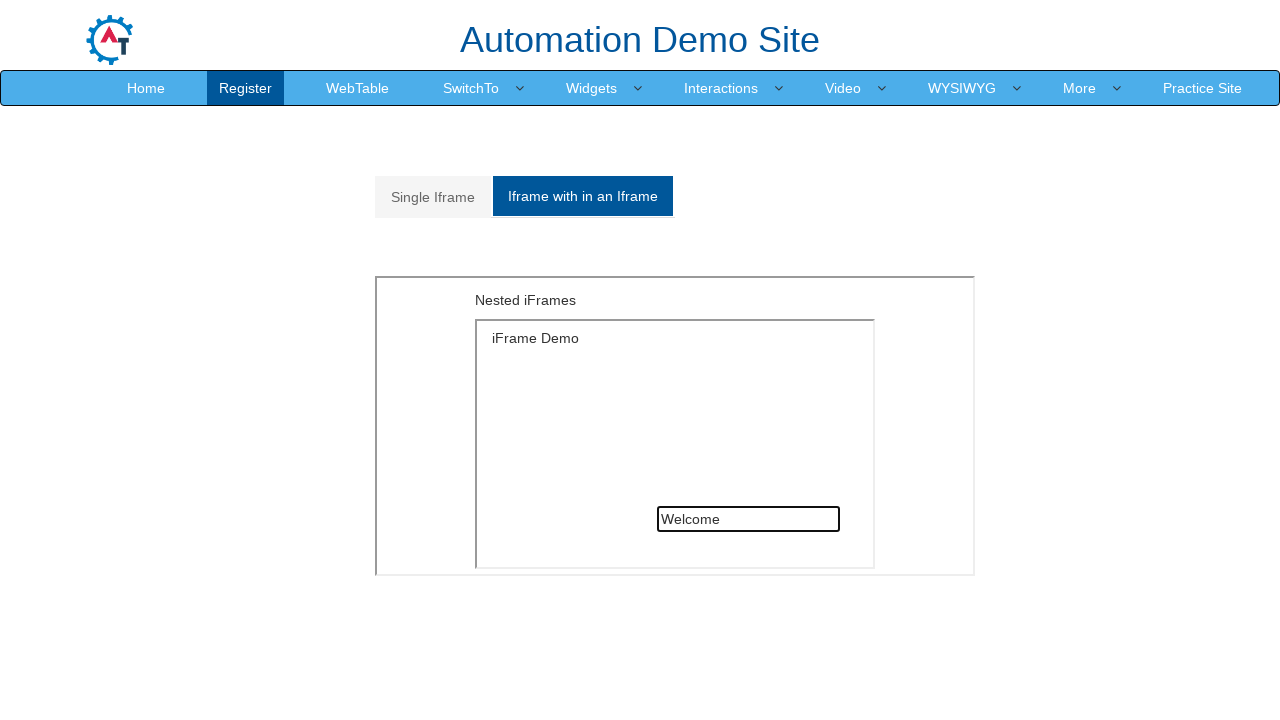